Tests multiple browser tab handling by clicking a link that opens a new tab, then iterating through all open tabs to verify tab switching functionality

Starting URL: https://www.rahulshettyacademy.com/AutomationPractice/

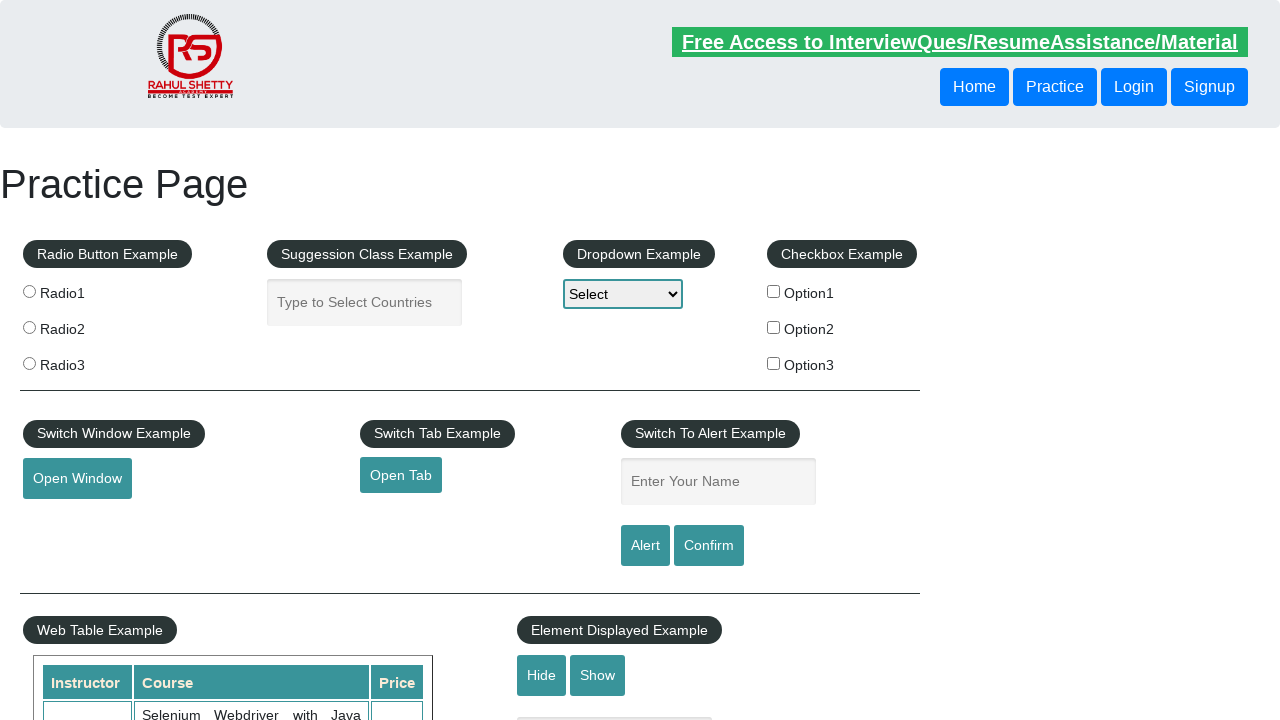

Clicked 'Open Tab' link to open a new tab at (401, 475) on a#opentab
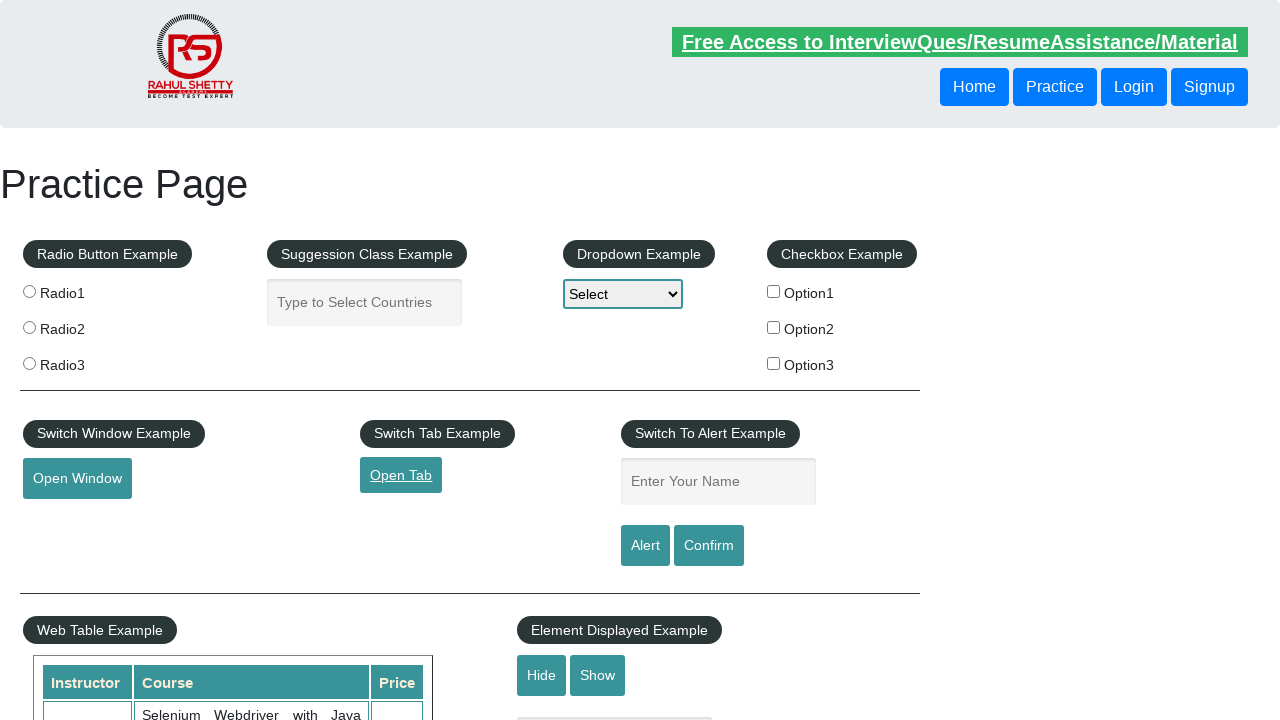

Captured the newly opened tab/page
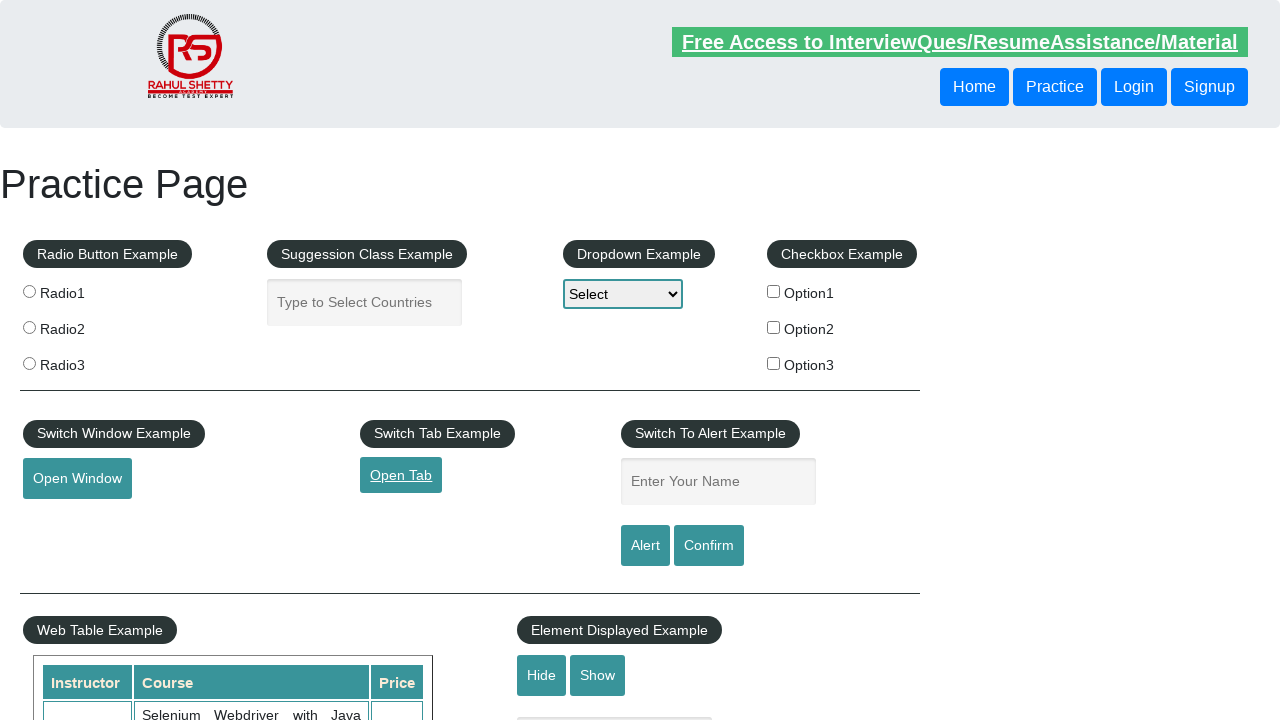

New tab finished loading
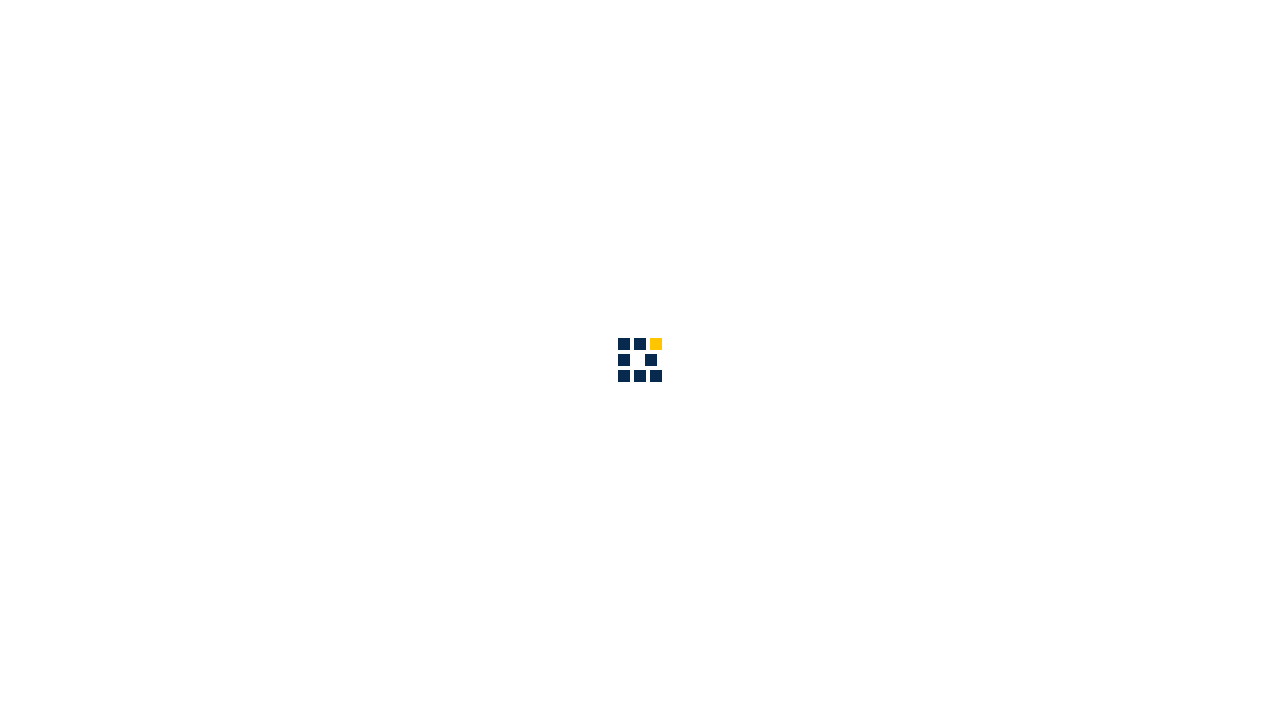

Retrieved all open pages/tabs (total: 2)
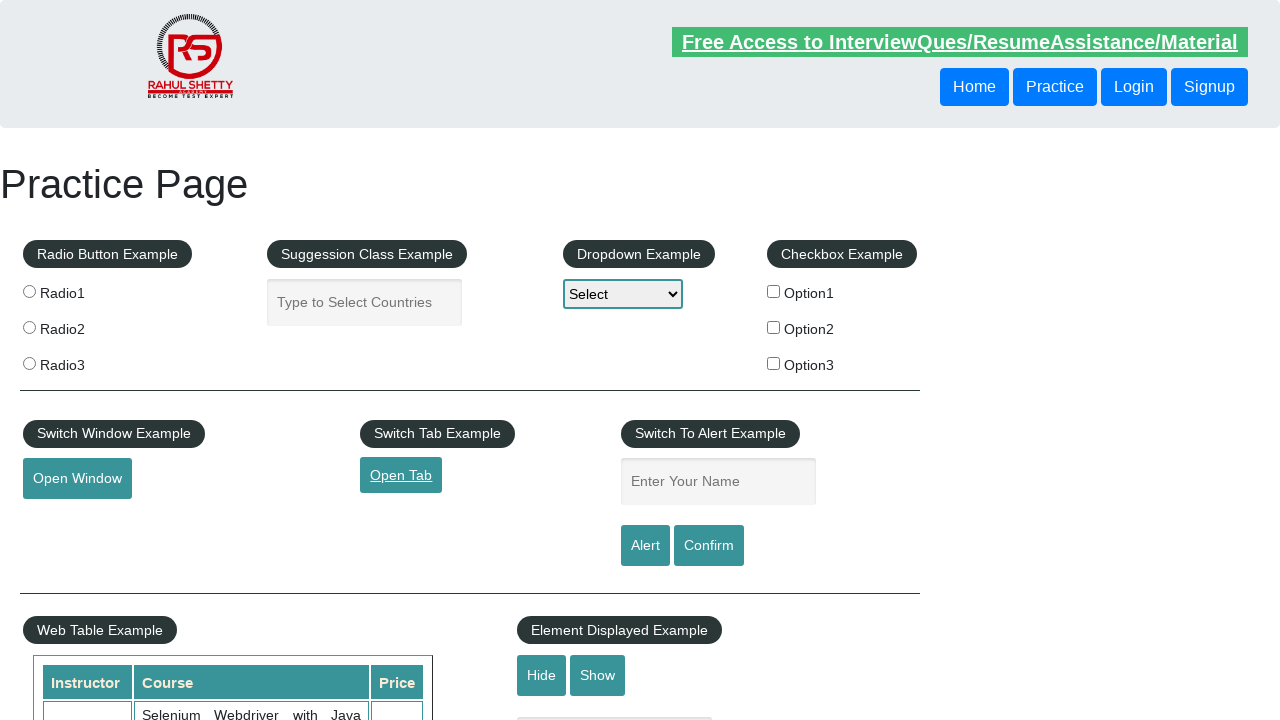

Verified page URL: https://rahulshettyacademy.com/AutomationPractice/
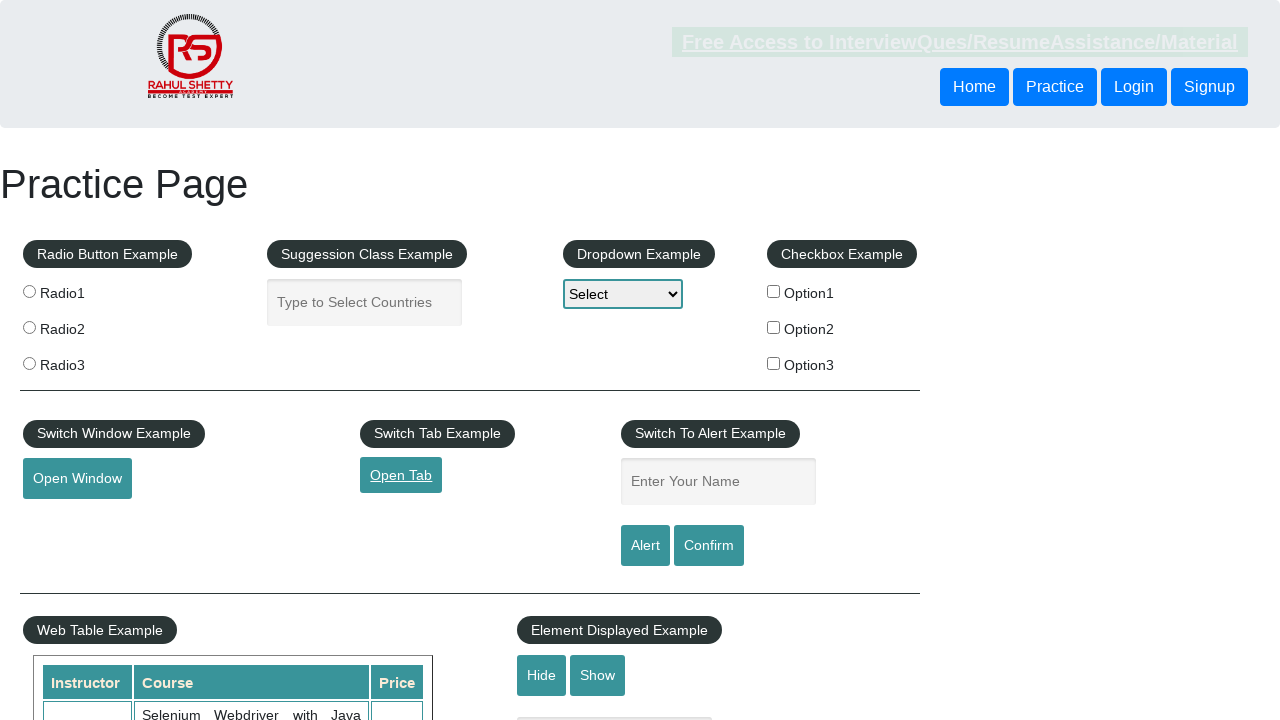

Verified page URL: https://www.qaclickacademy.com/
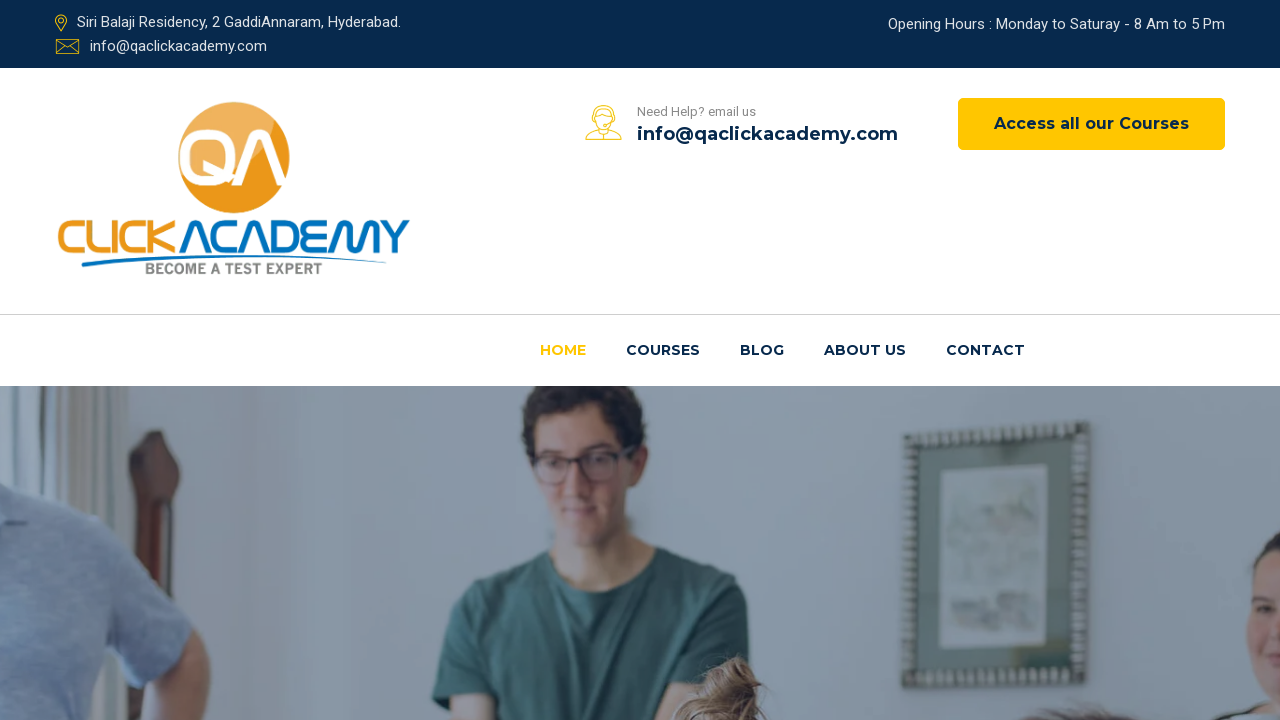

Closed the newly opened tab
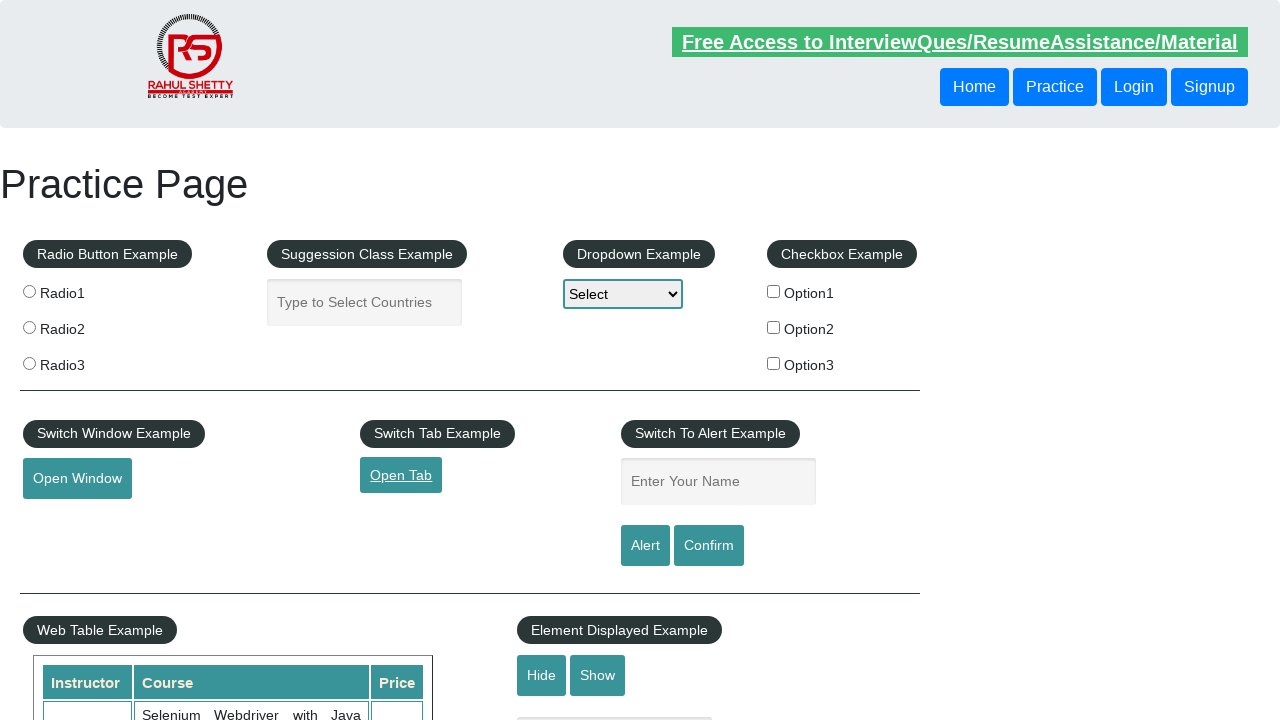

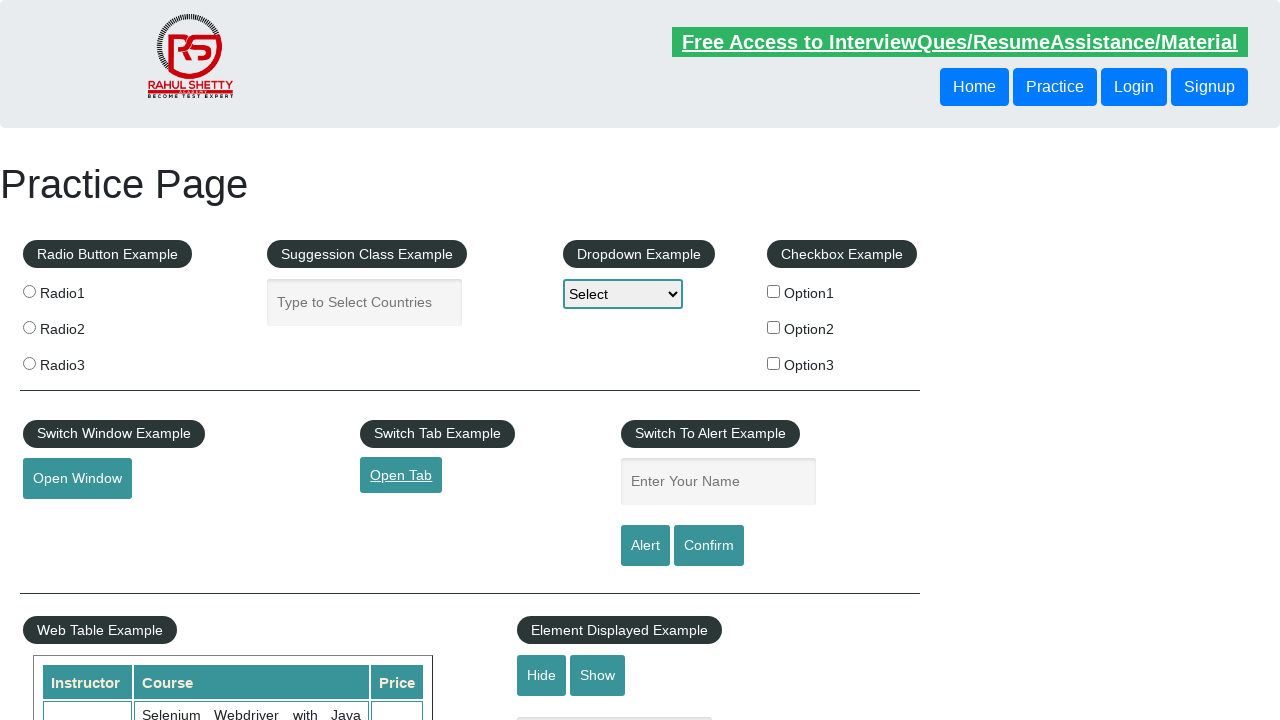